Tests that Clear completed button is hidden when there are no completed items

Starting URL: https://demo.playwright.dev/todomvc

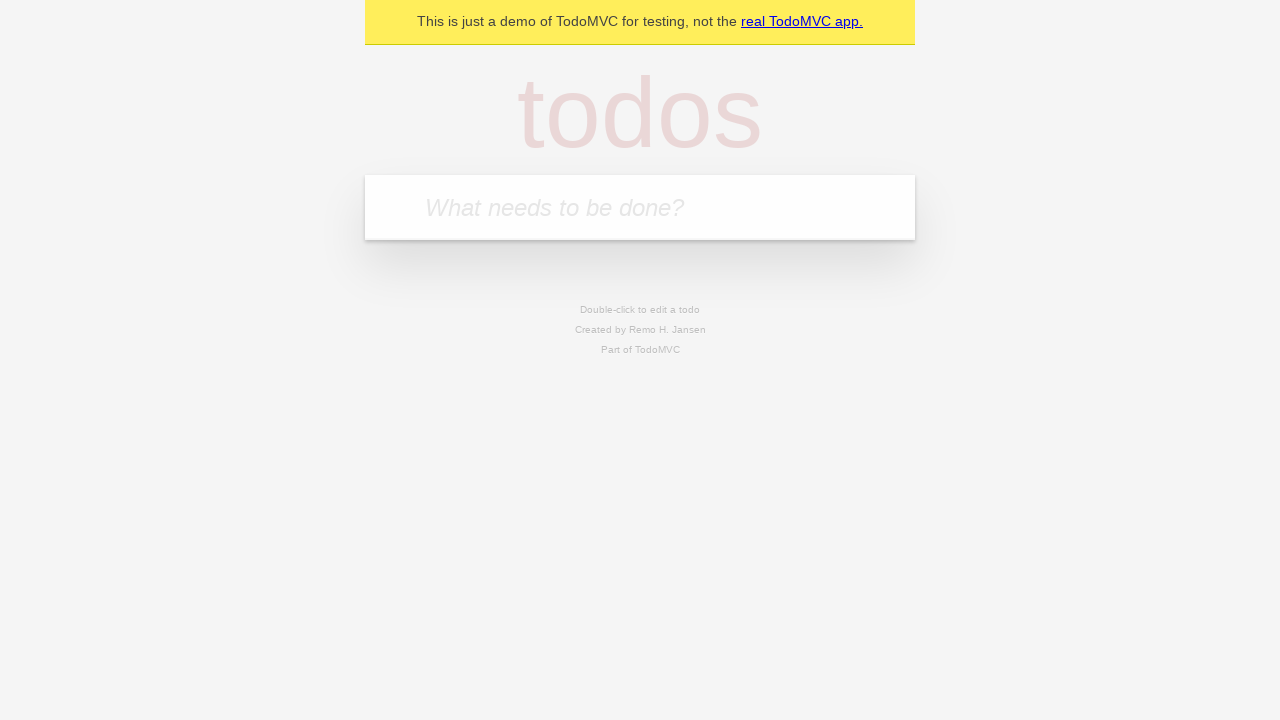

Navigated to TodoMVC demo
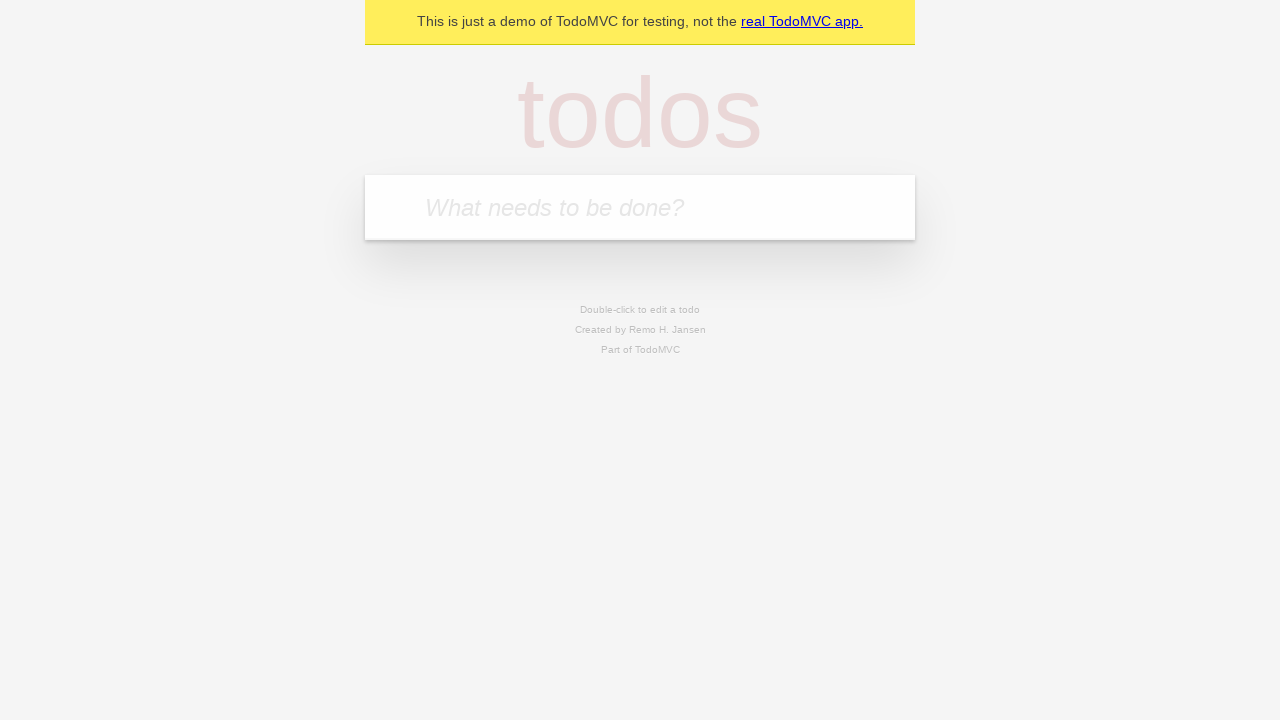

Filled todo input with 'buy some cheese' on internal:attr=[placeholder="What needs to be done?"i]
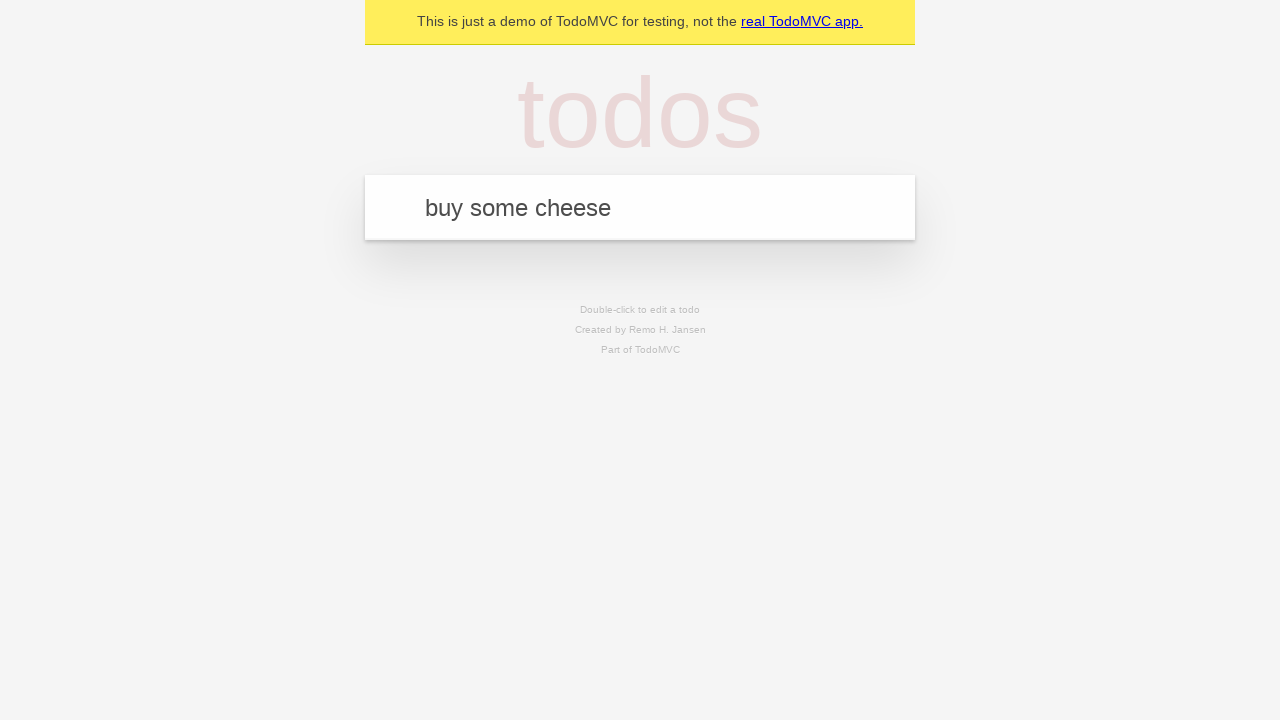

Pressed Enter to add first todo on internal:attr=[placeholder="What needs to be done?"i]
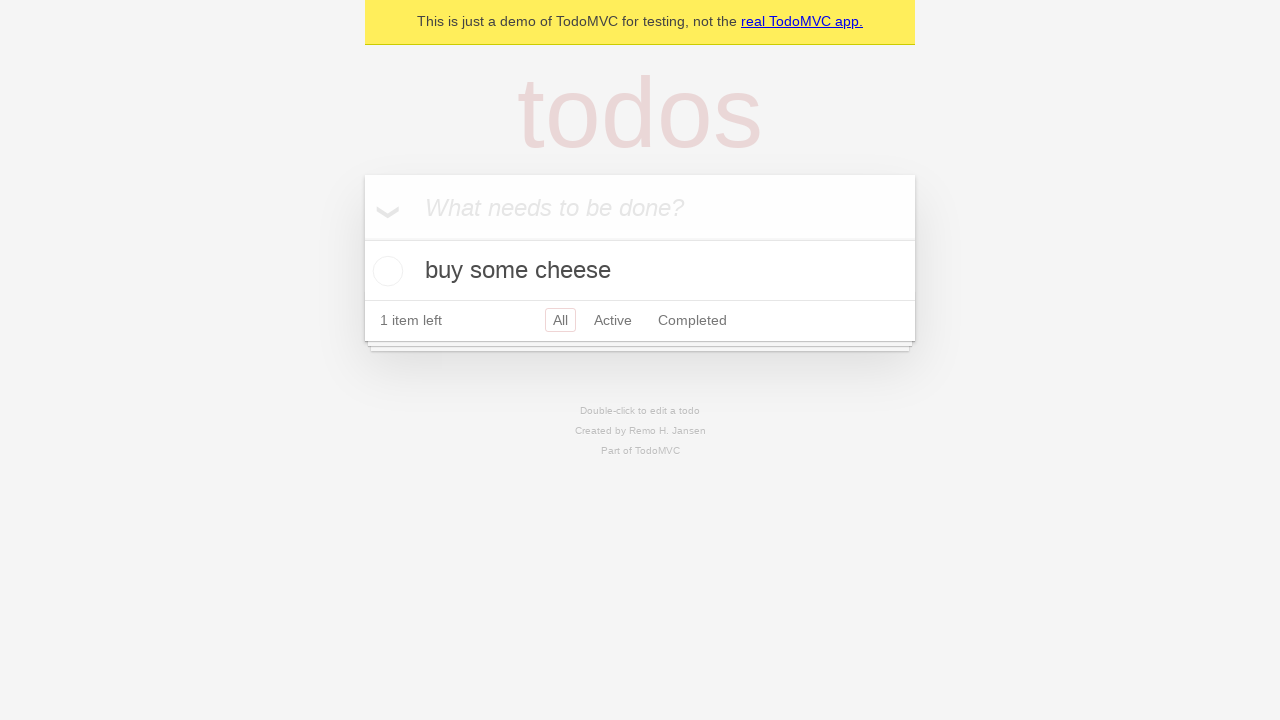

Filled todo input with 'feed the cat' on internal:attr=[placeholder="What needs to be done?"i]
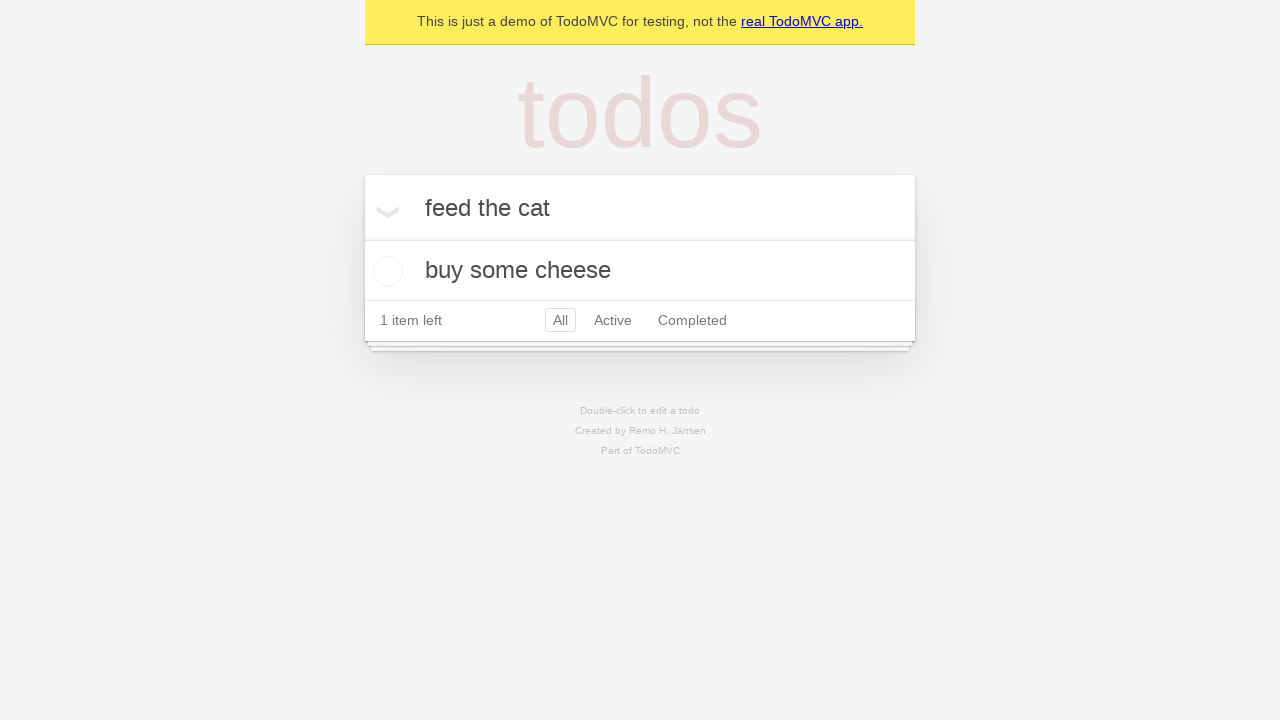

Pressed Enter to add second todo on internal:attr=[placeholder="What needs to be done?"i]
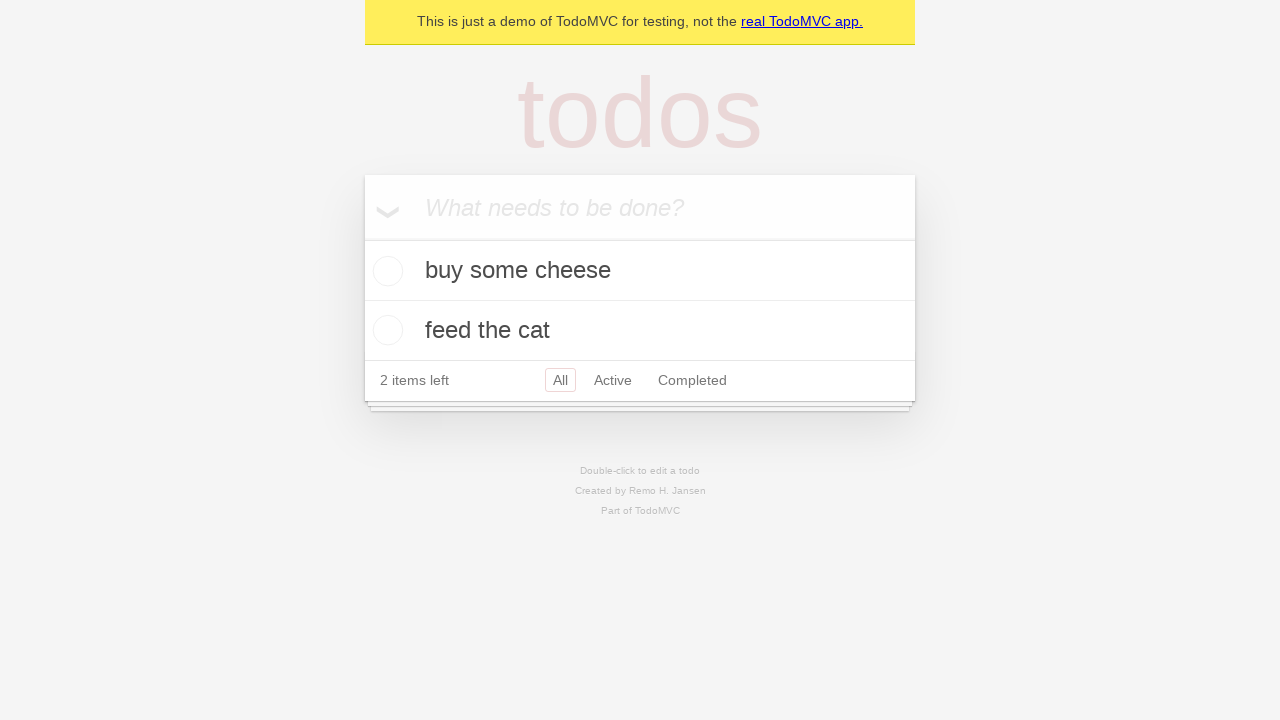

Filled todo input with 'book a doctors appointment' on internal:attr=[placeholder="What needs to be done?"i]
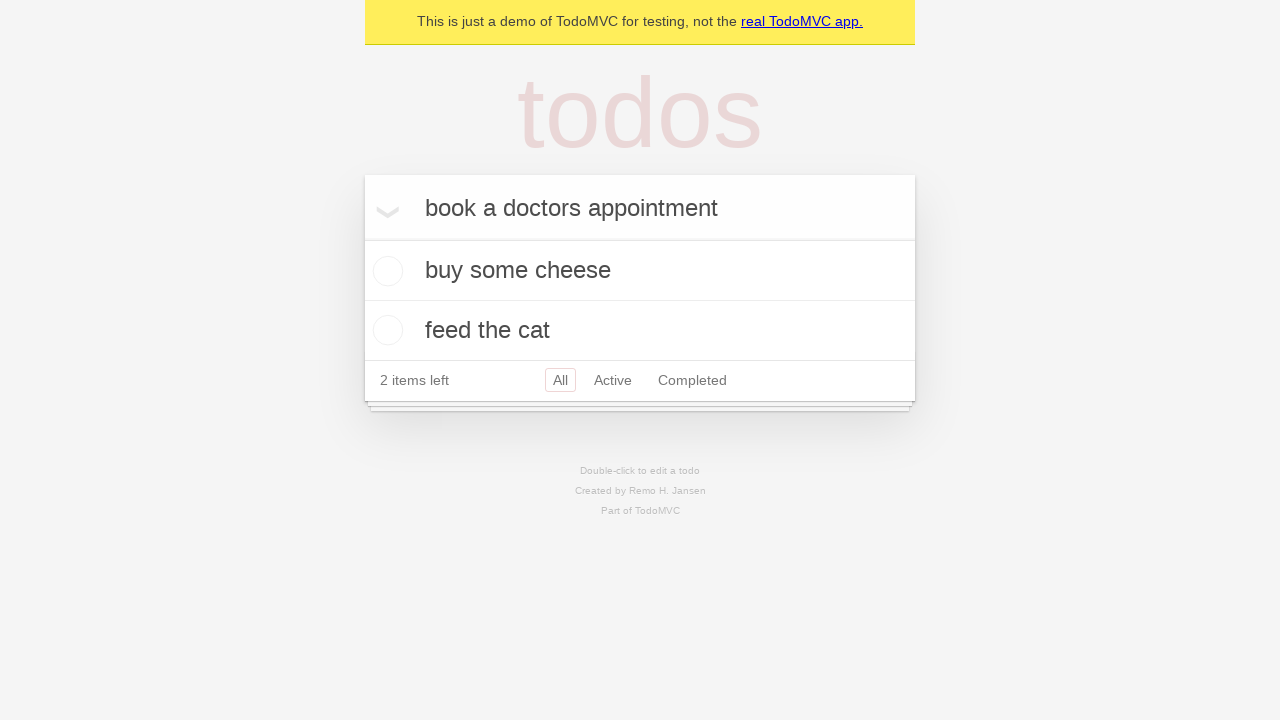

Pressed Enter to add third todo on internal:attr=[placeholder="What needs to be done?"i]
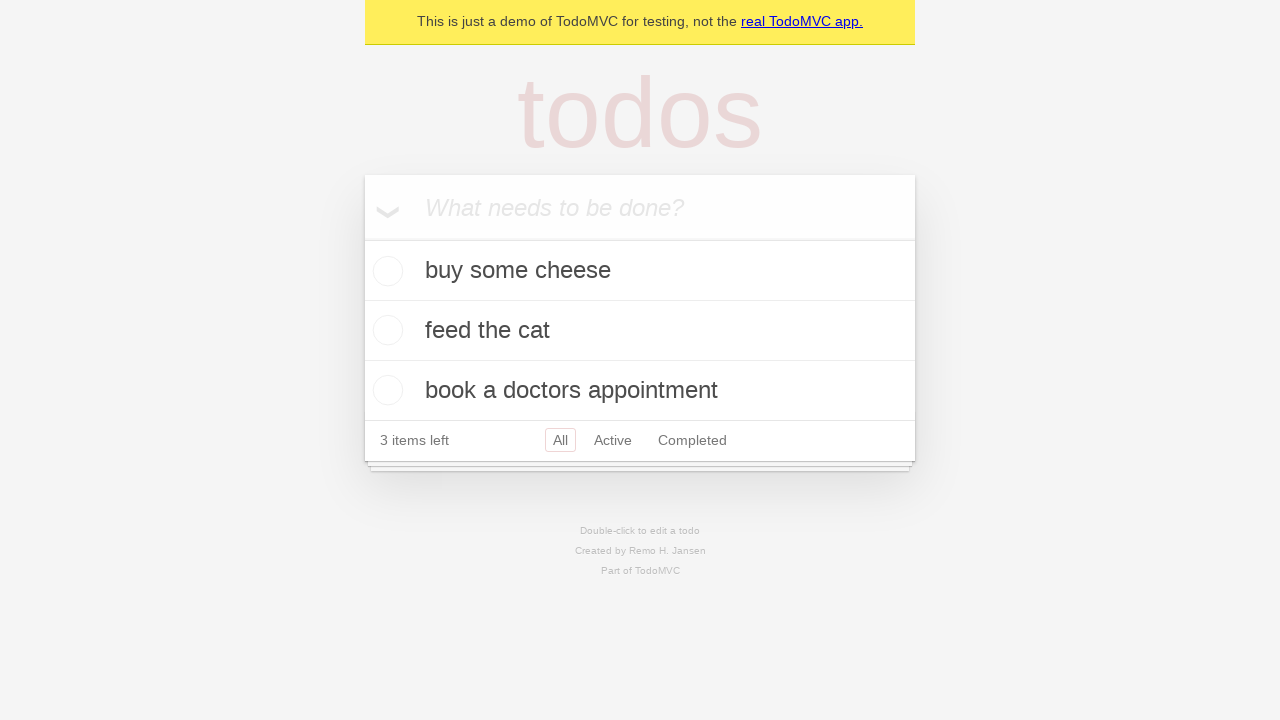

Checked the first todo item at (385, 271) on .todo-list li .toggle >> nth=0
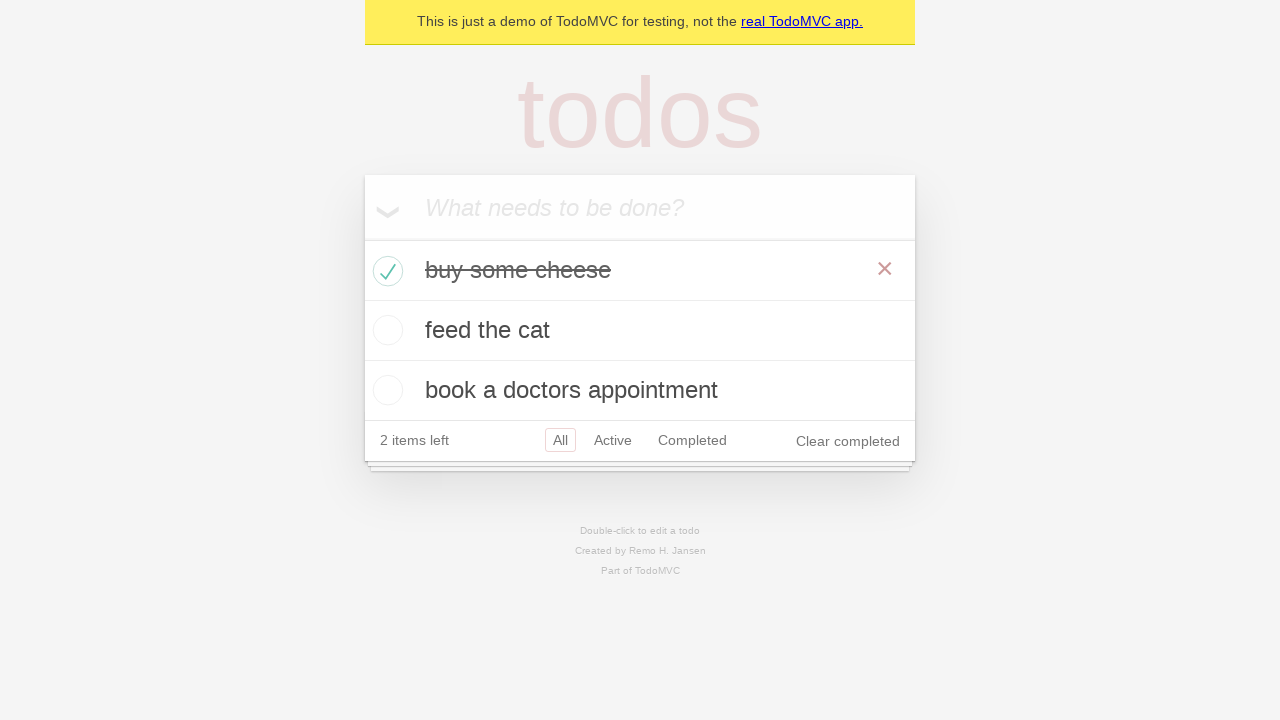

Clicked 'Clear completed' button to remove the checked item at (848, 441) on internal:role=button[name="Clear completed"i]
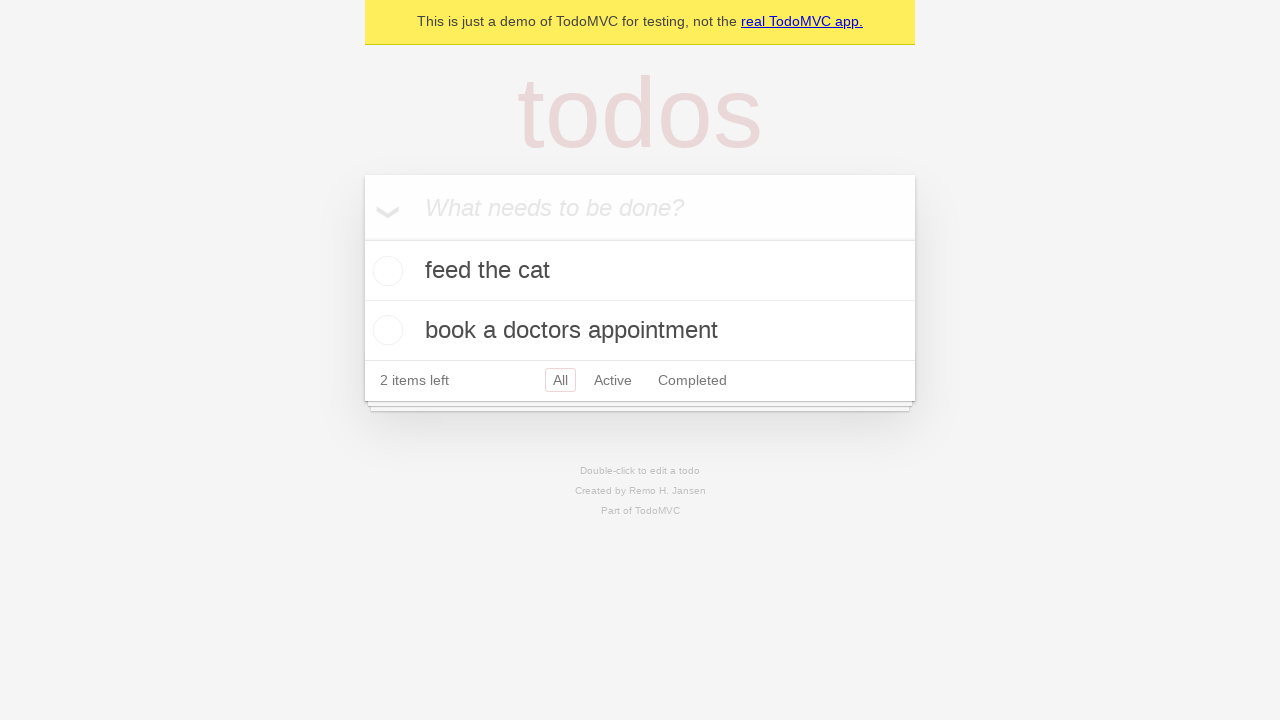

Checked another todo item at (385, 271) on .todo-list li .toggle >> nth=0
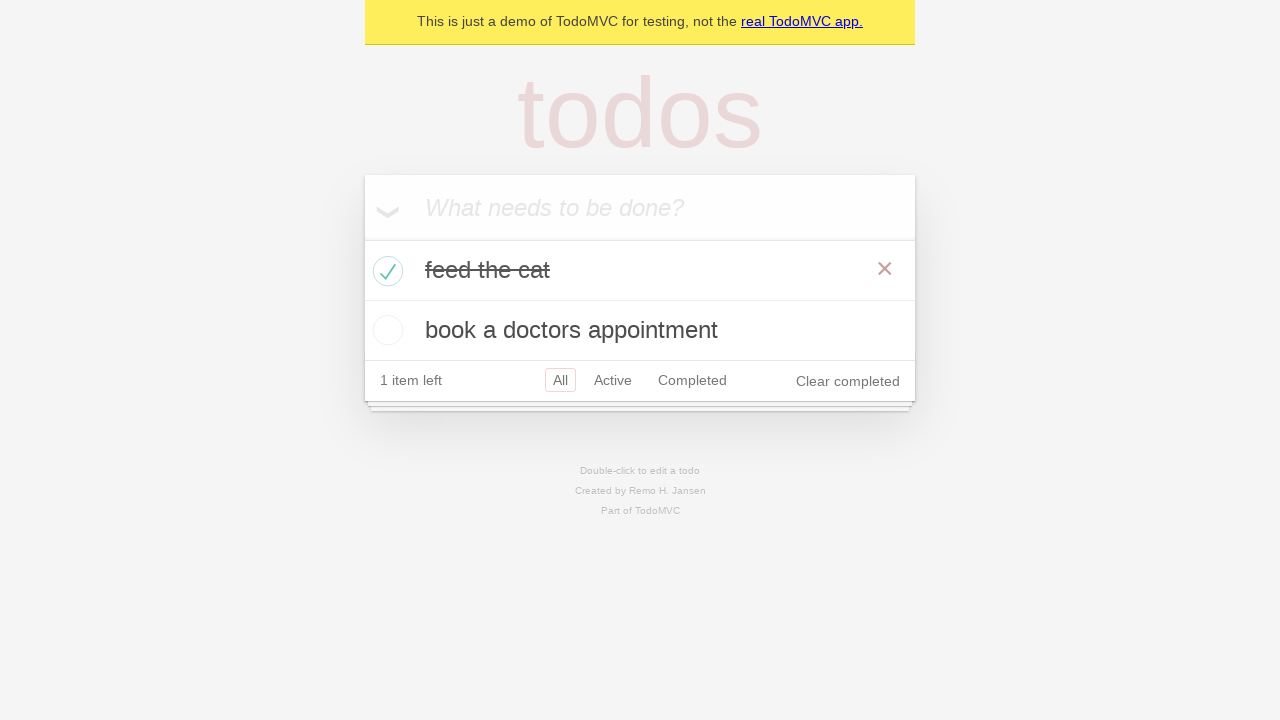

Clicked 'Clear completed' button to remove the second checked item at (848, 381) on internal:role=button[name="Clear completed"i]
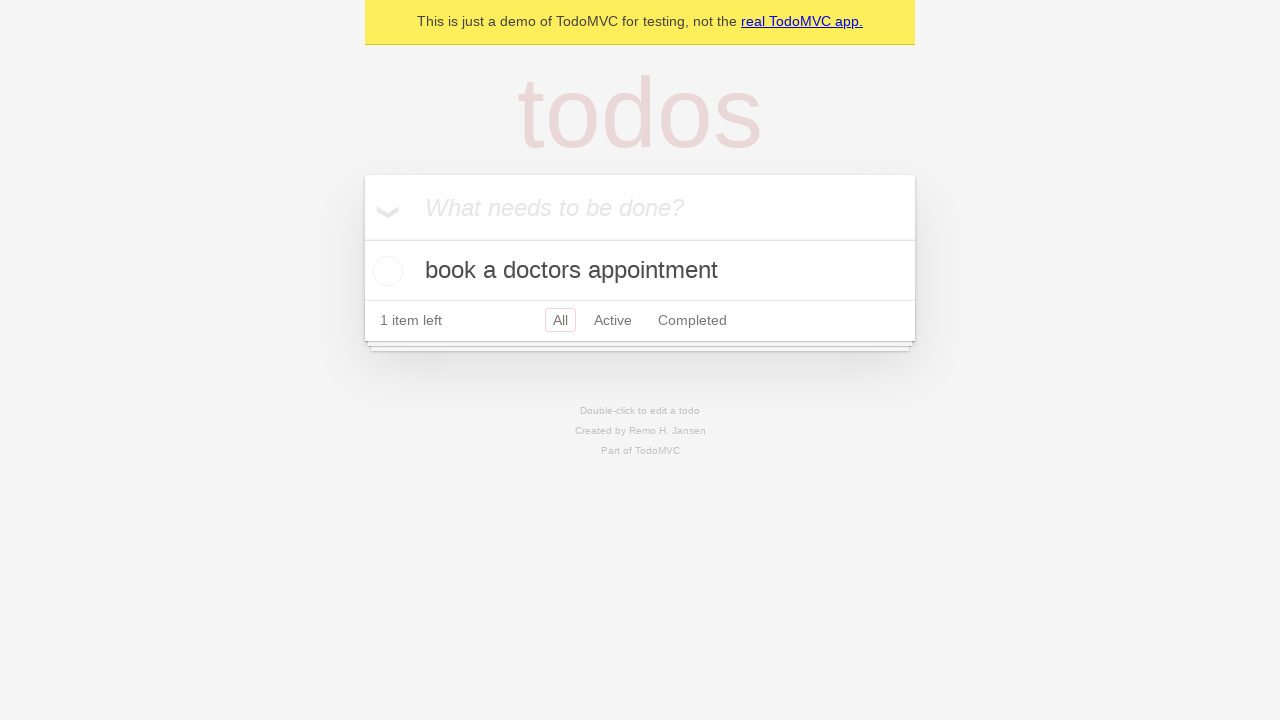

Checked the last remaining todo item at (385, 271) on .todo-list li .toggle >> nth=0
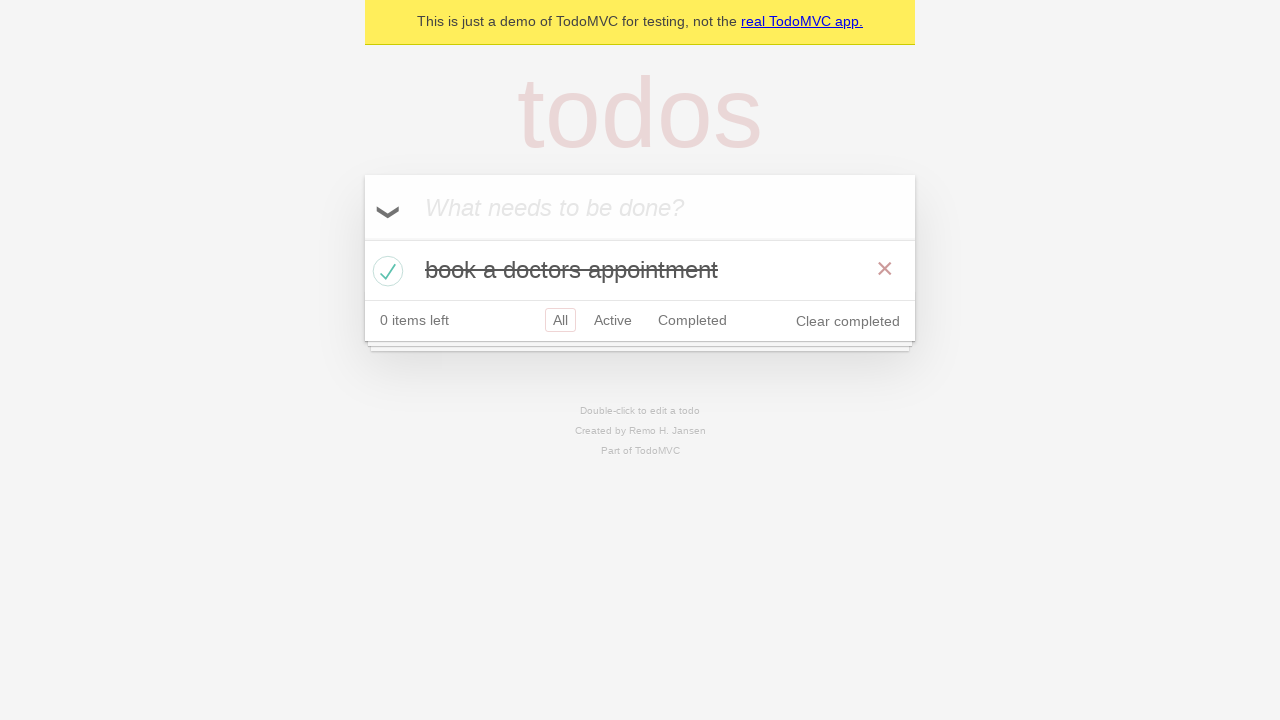

Clicked 'Clear completed' button to remove the last checked item at (848, 321) on internal:role=button[name="Clear completed"i]
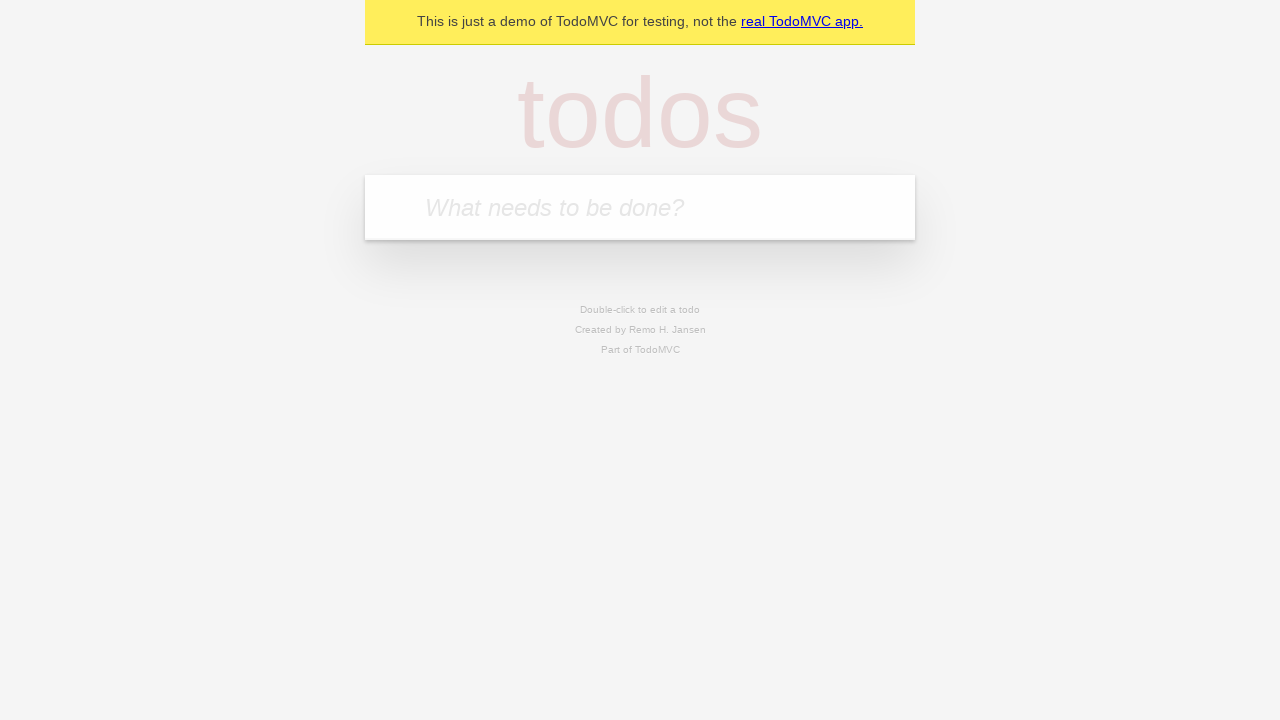

Verified that 'Clear completed' button is hidden when no items are completed
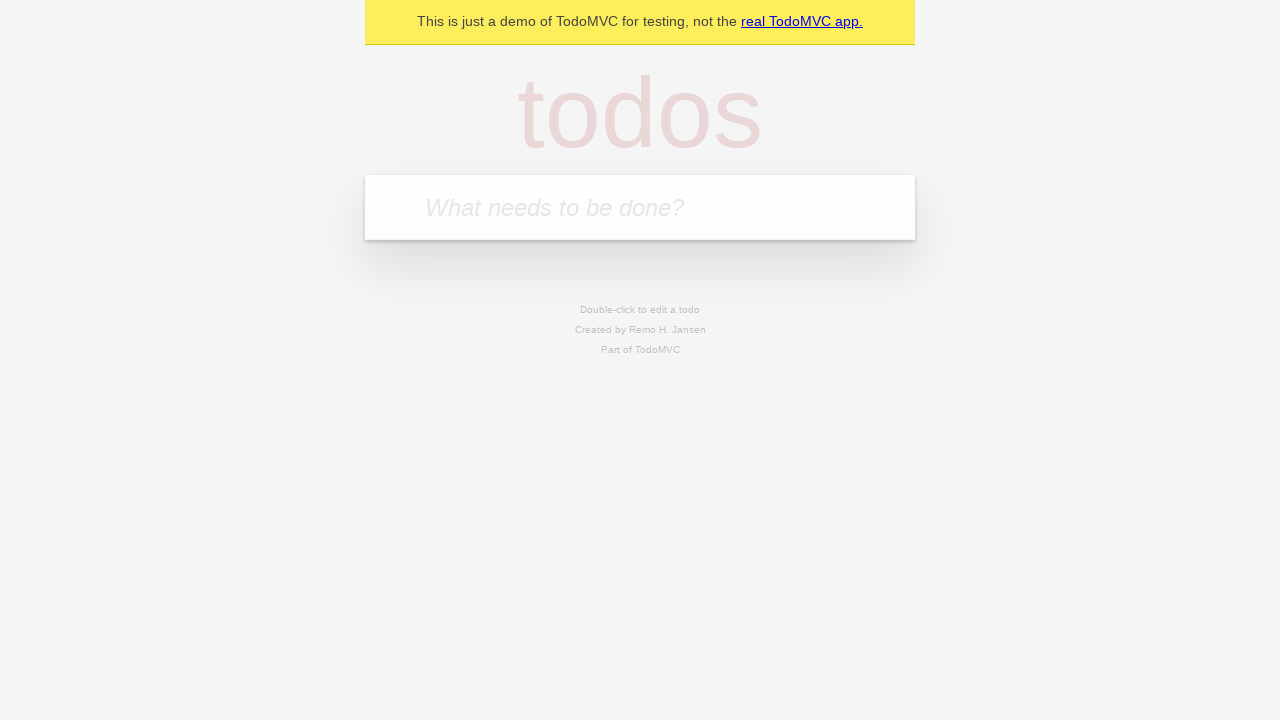

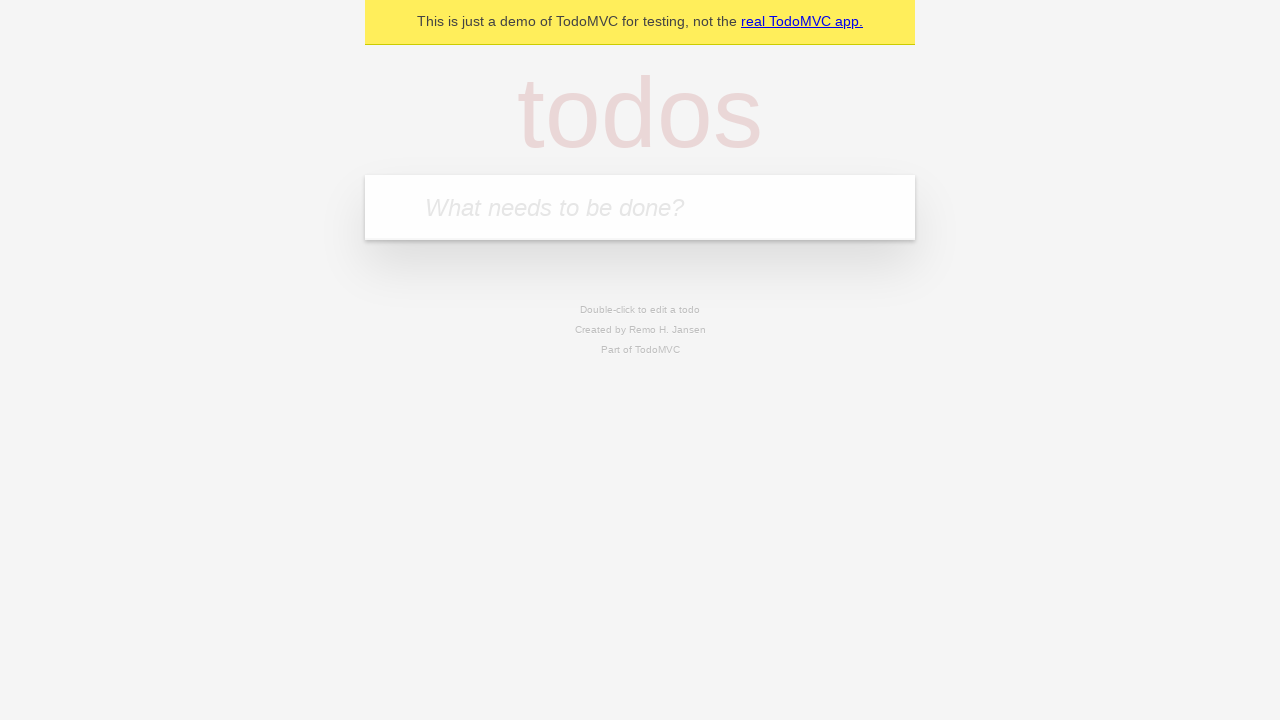